Tests wallpaper calculator by entering various room dimensions and verifying calculation results and error handling for invalid inputs

Starting URL: https://kalk.pro/finish/wallpaper/

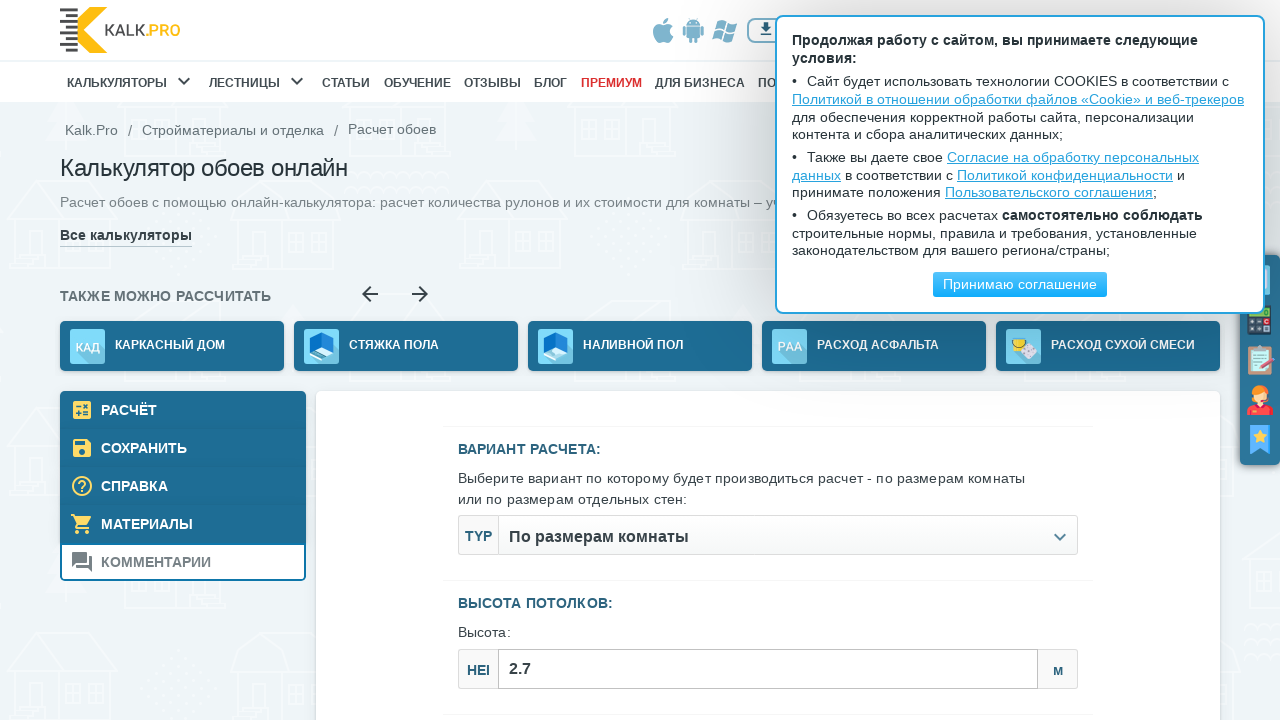

Filled ceiling height field with '1' on #js--roomСeiling_height
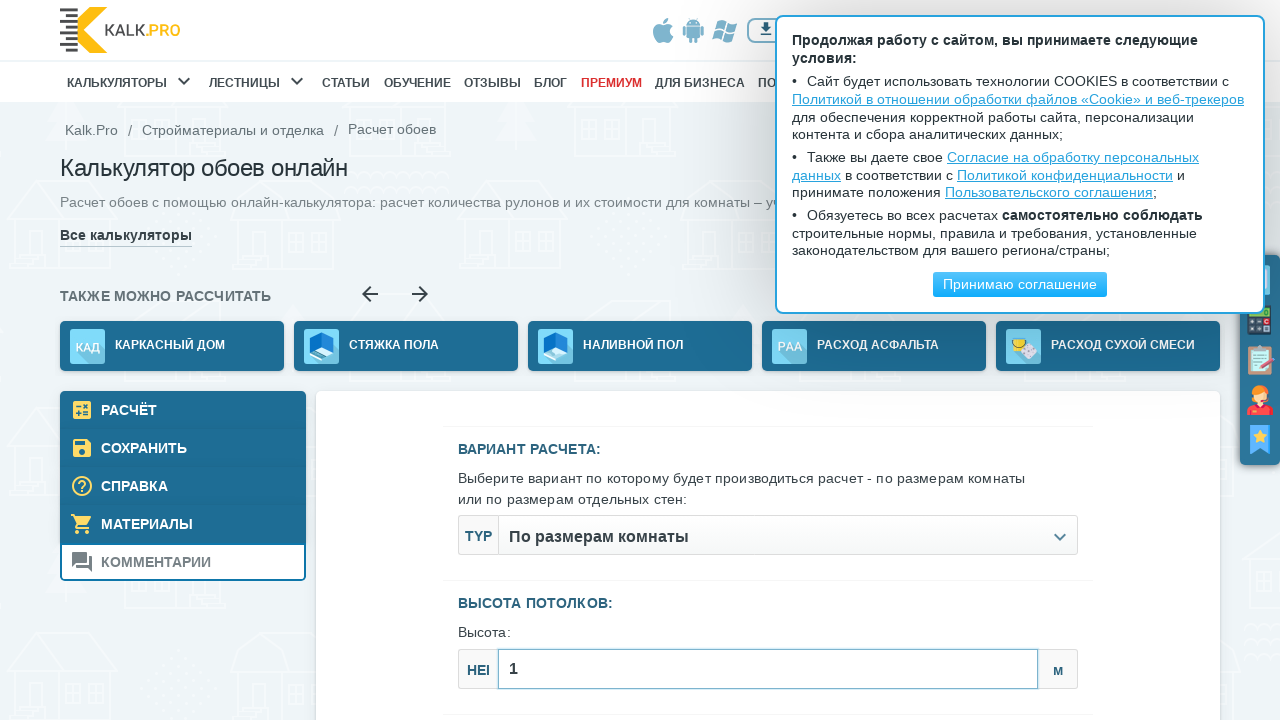

Filled room width field with '1' on #js--roomSizes_width
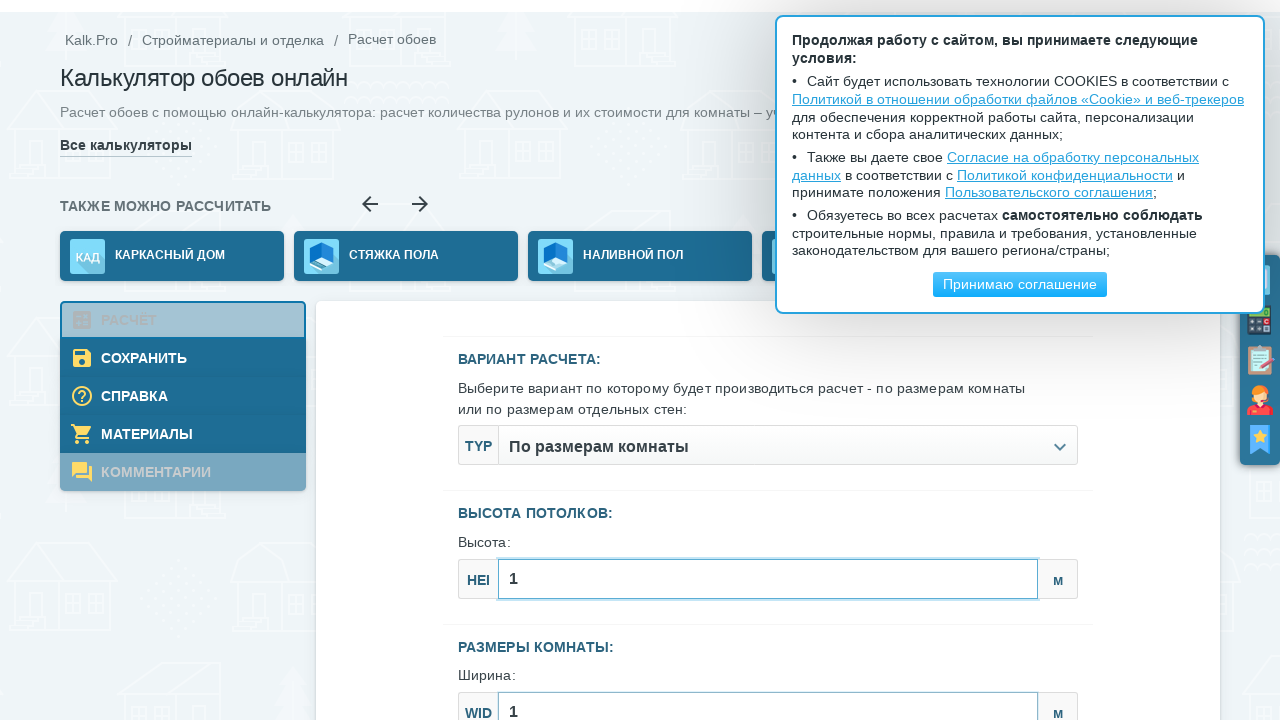

Filled room length field with '1' on #js--roomSizes_length
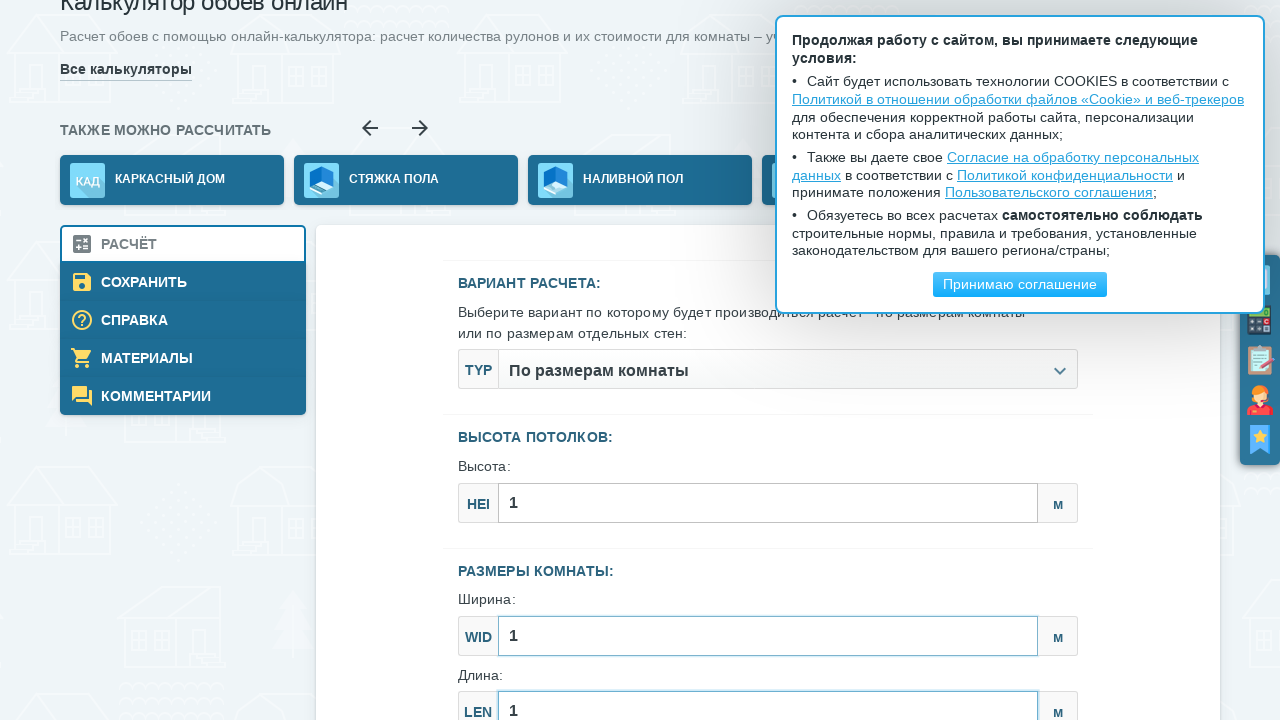

Scrolled submit button into view
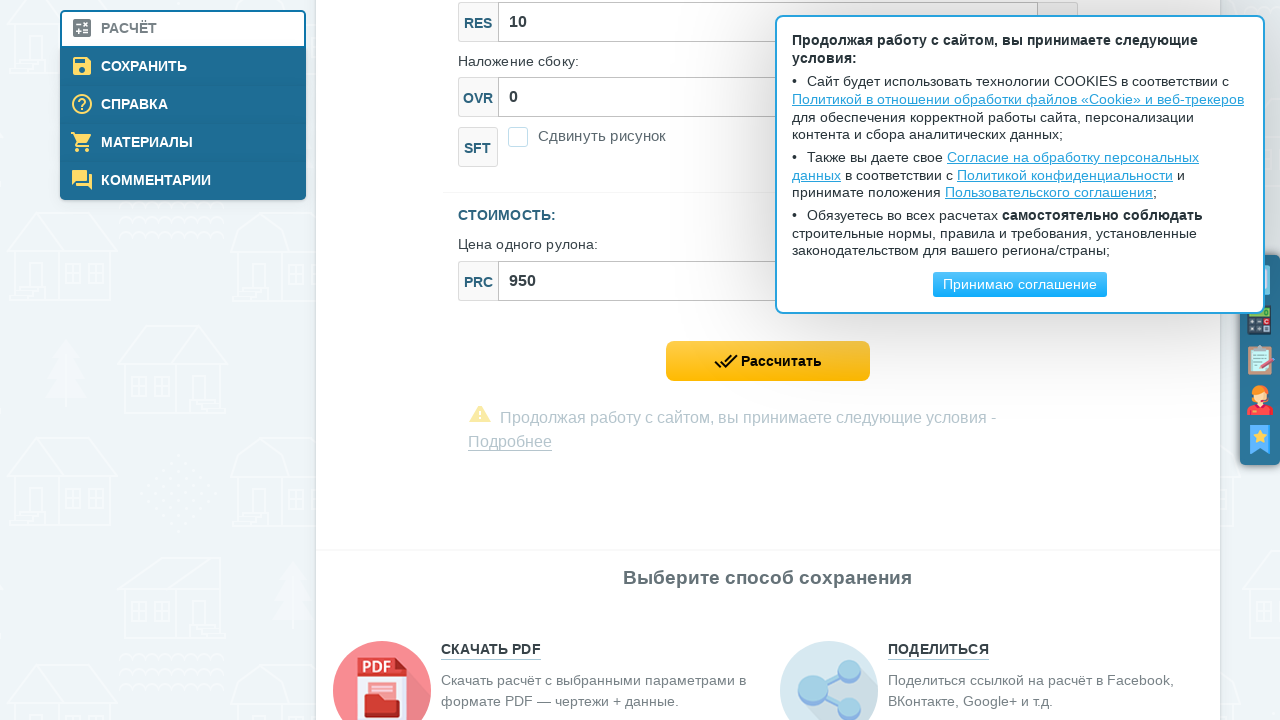

Clicked submit button to calculate wallpaper area at (768, 361) on .js--calcModelFormSubmit
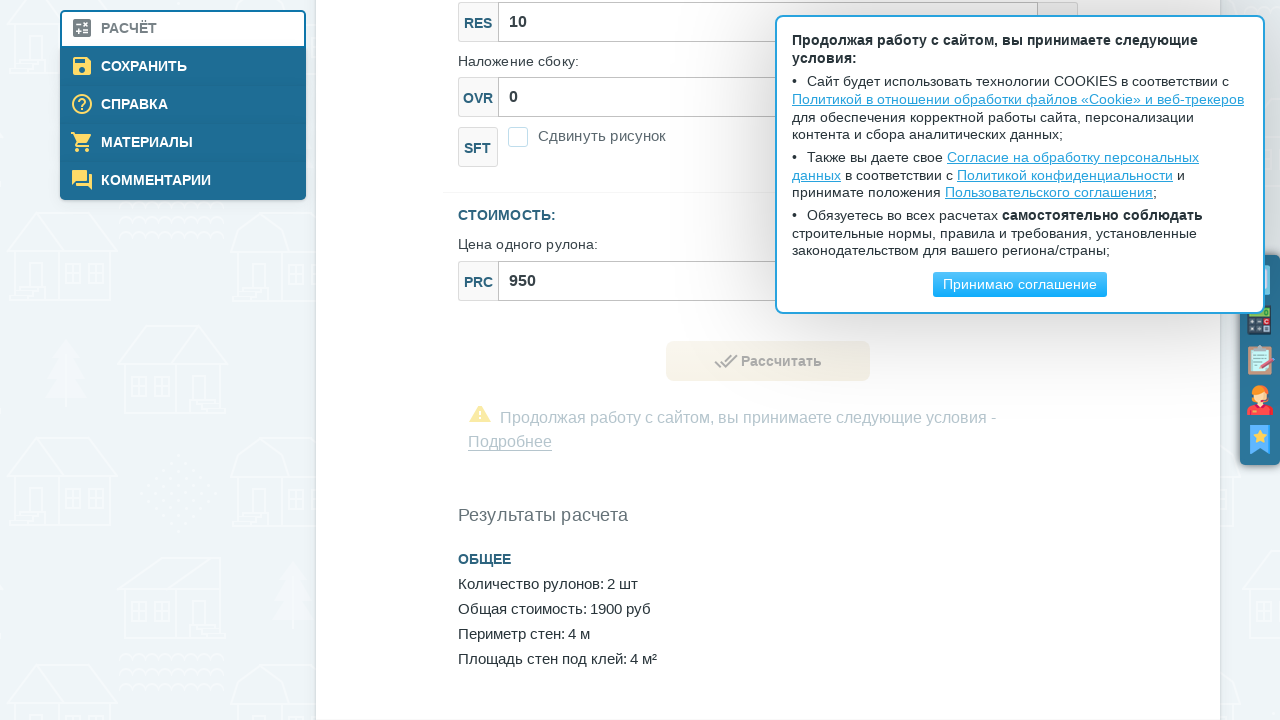

Waited 4 seconds for calculation results
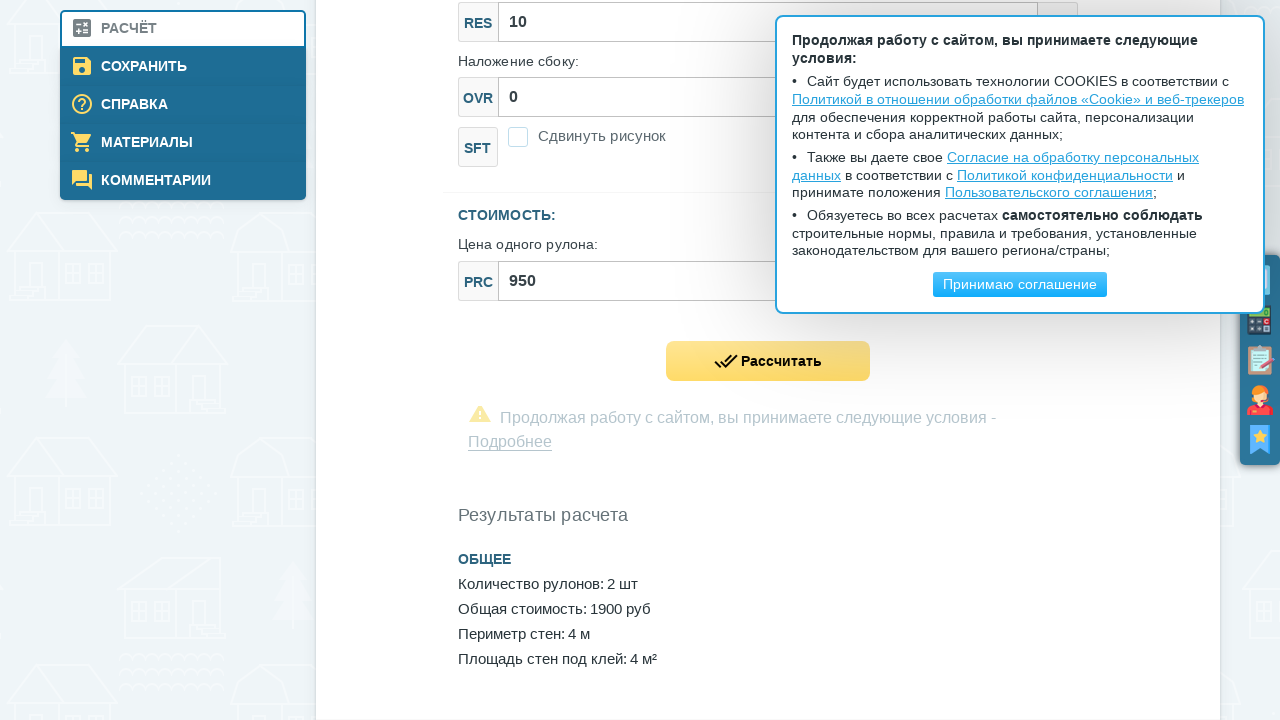

Verified area calculation result is 4 м² for 1x1x1 dimensions
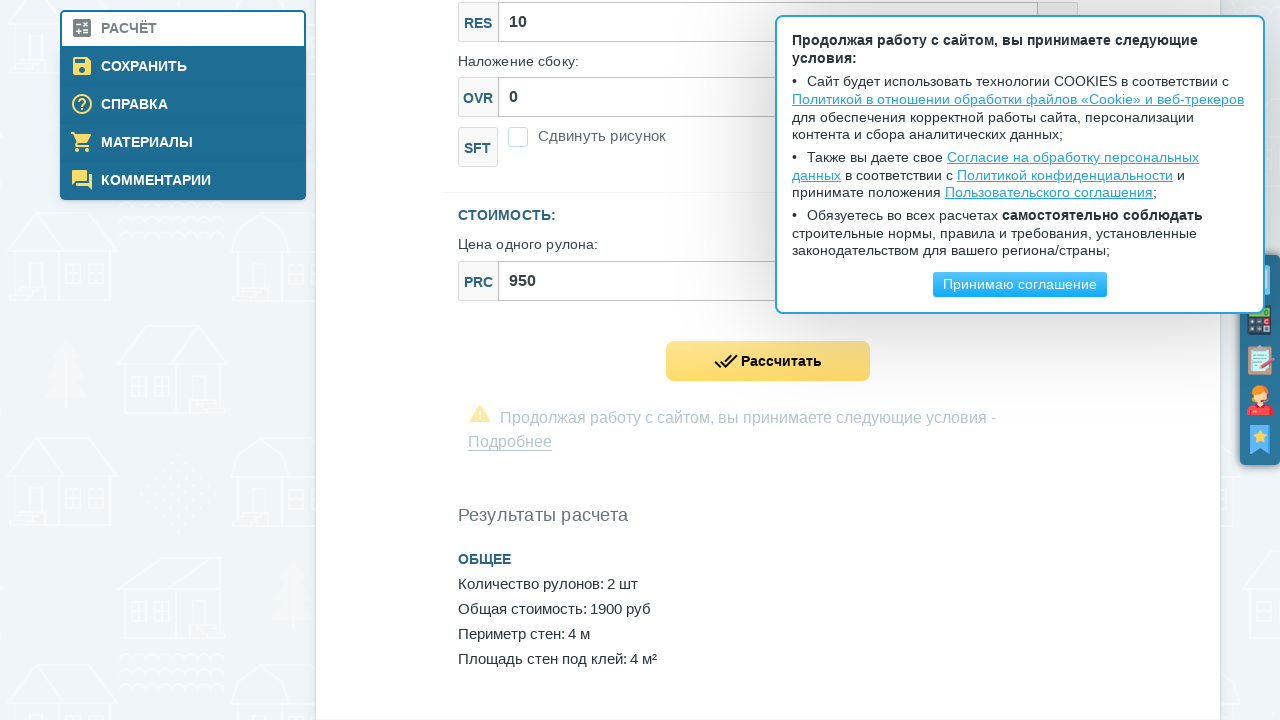

Filled ceiling height field with '0' to test invalid input on #js--roomСeiling_height
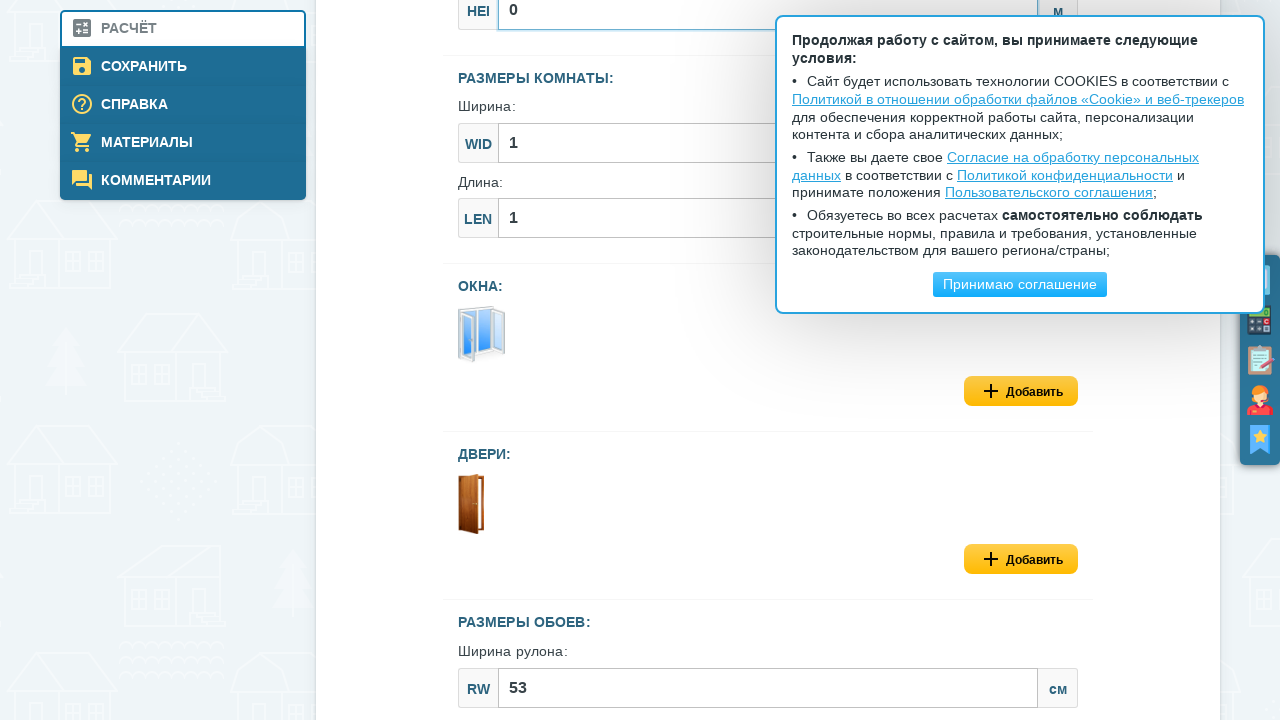

Filled room width field with '1' on #js--roomSizes_width
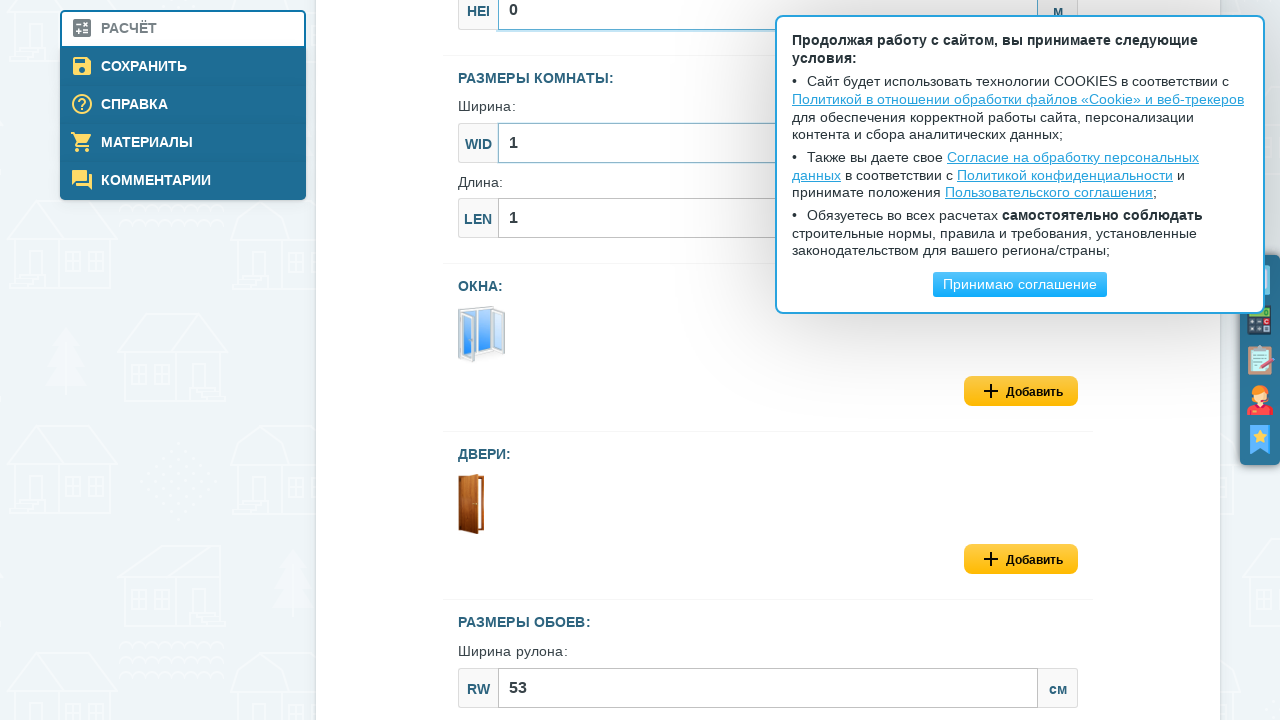

Filled room length field with '1' on #js--roomSizes_length
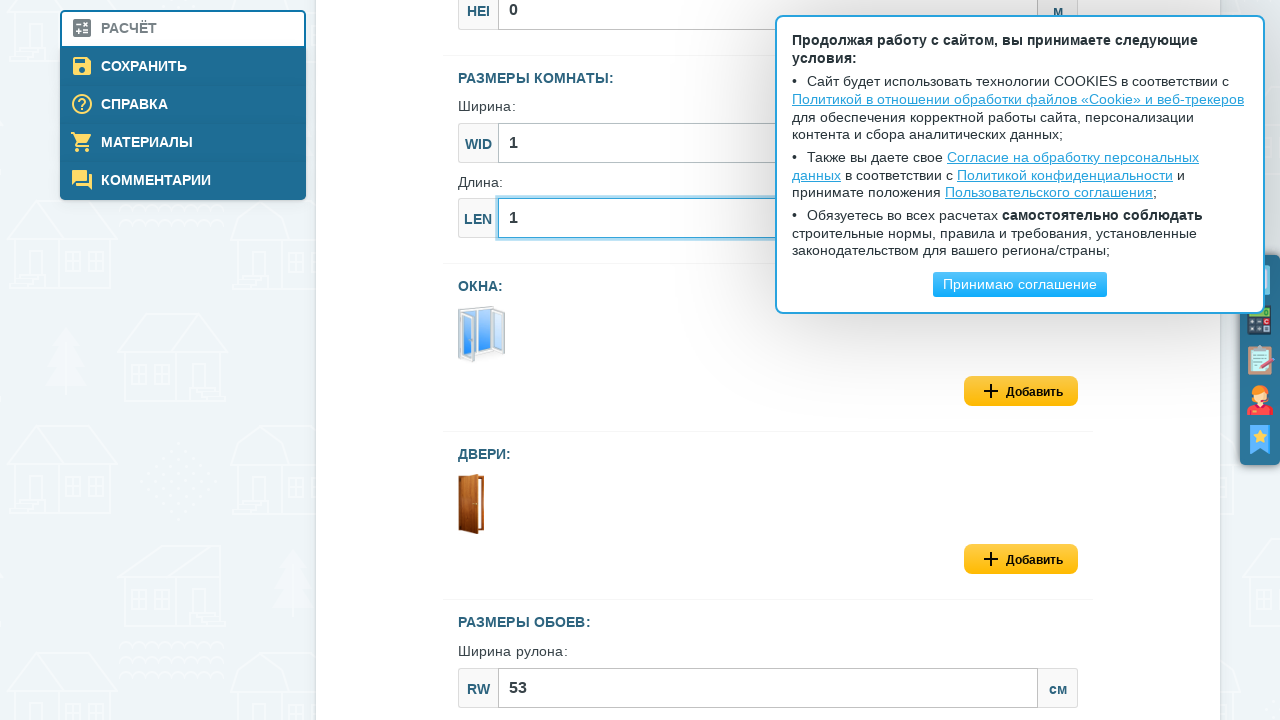

Clicked submit button to test error handling with invalid dimensions at (768, 361) on .js--calcModelFormSubmit
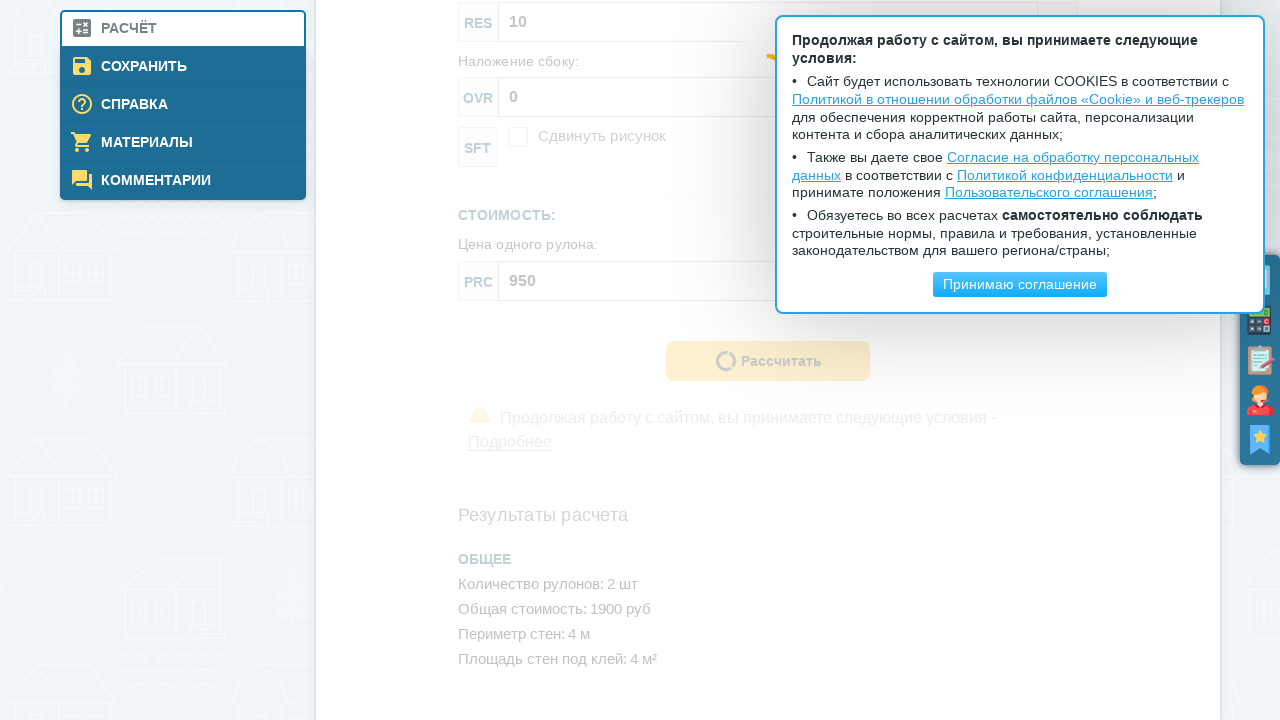

Waited 4 seconds for error response
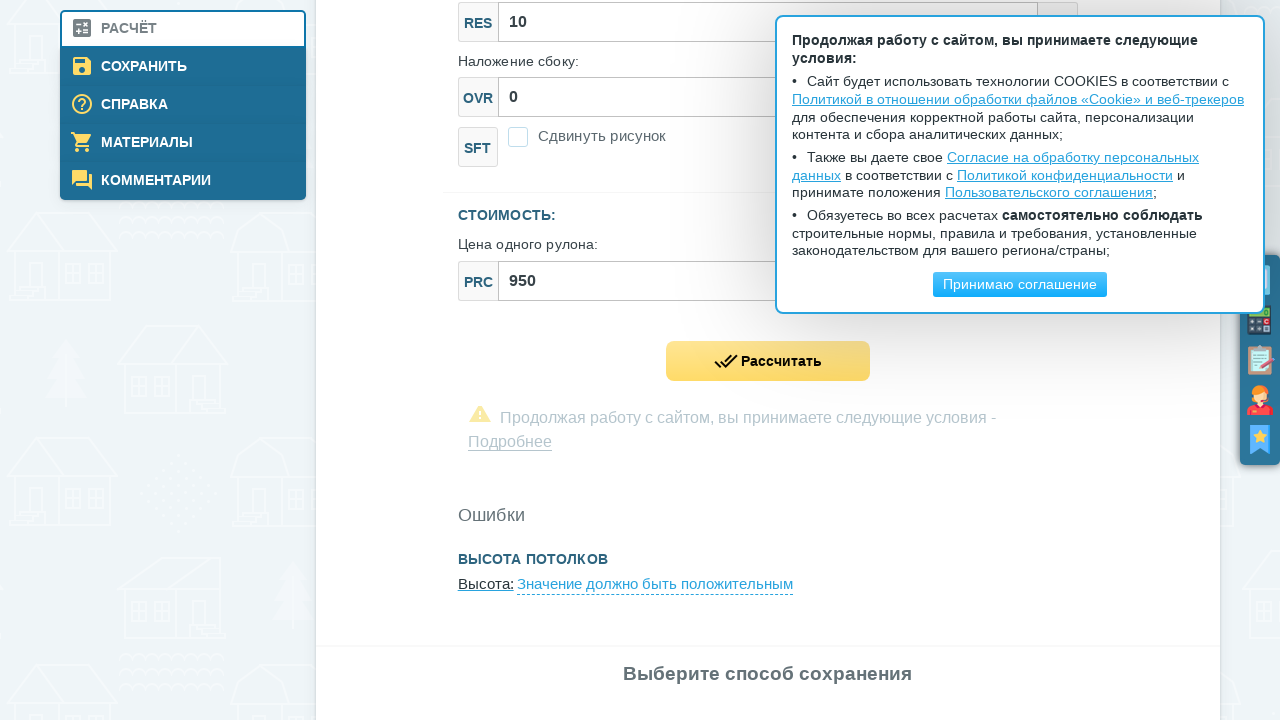

Verified error message 'Ошибки' appears in response to invalid input
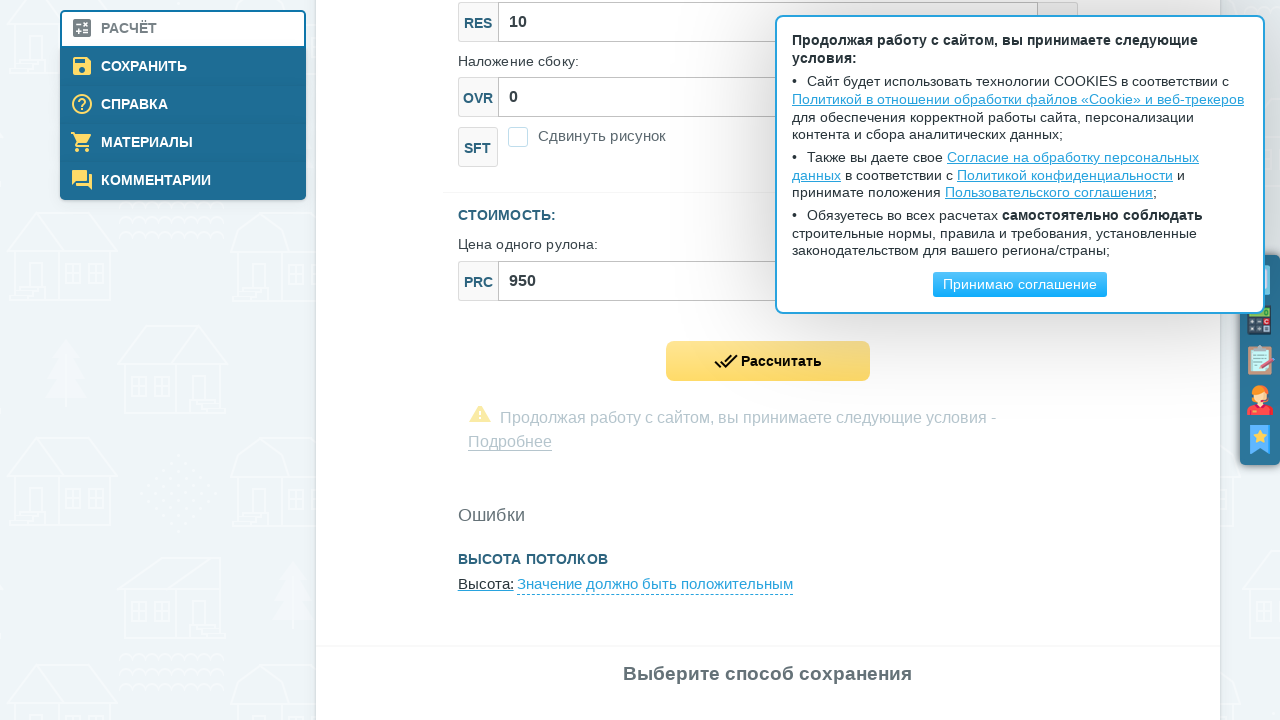

Verified exactly 1 error link is displayed for ceiling height error
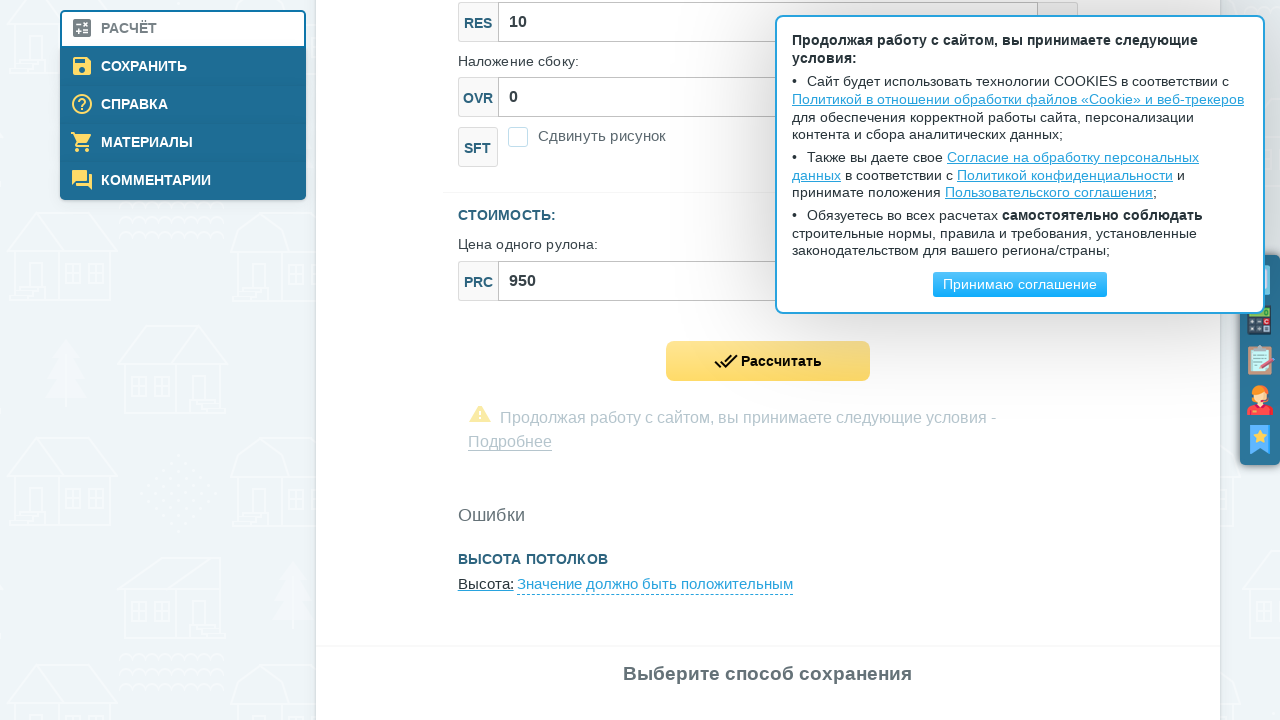

Filled ceiling height field with 'a' to test non-numeric input on #js--roomСeiling_height
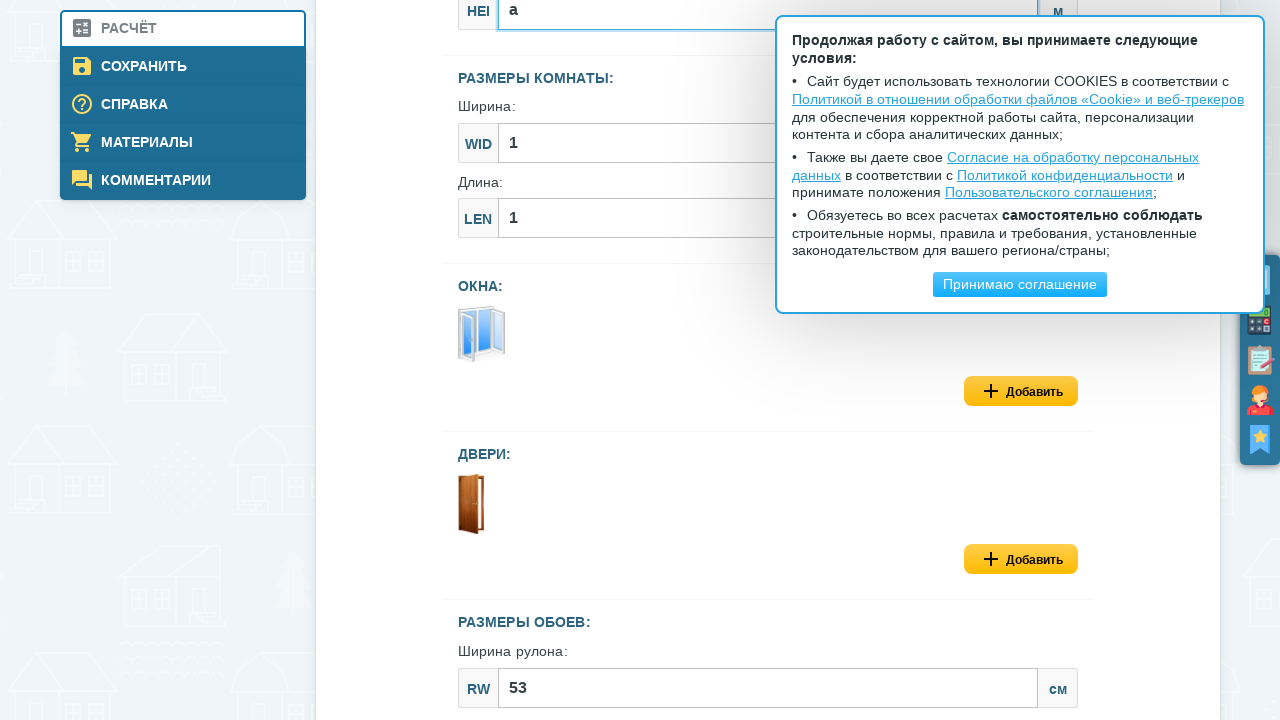

Filled room width field with 'b' to test non-numeric input on #js--roomSizes_width
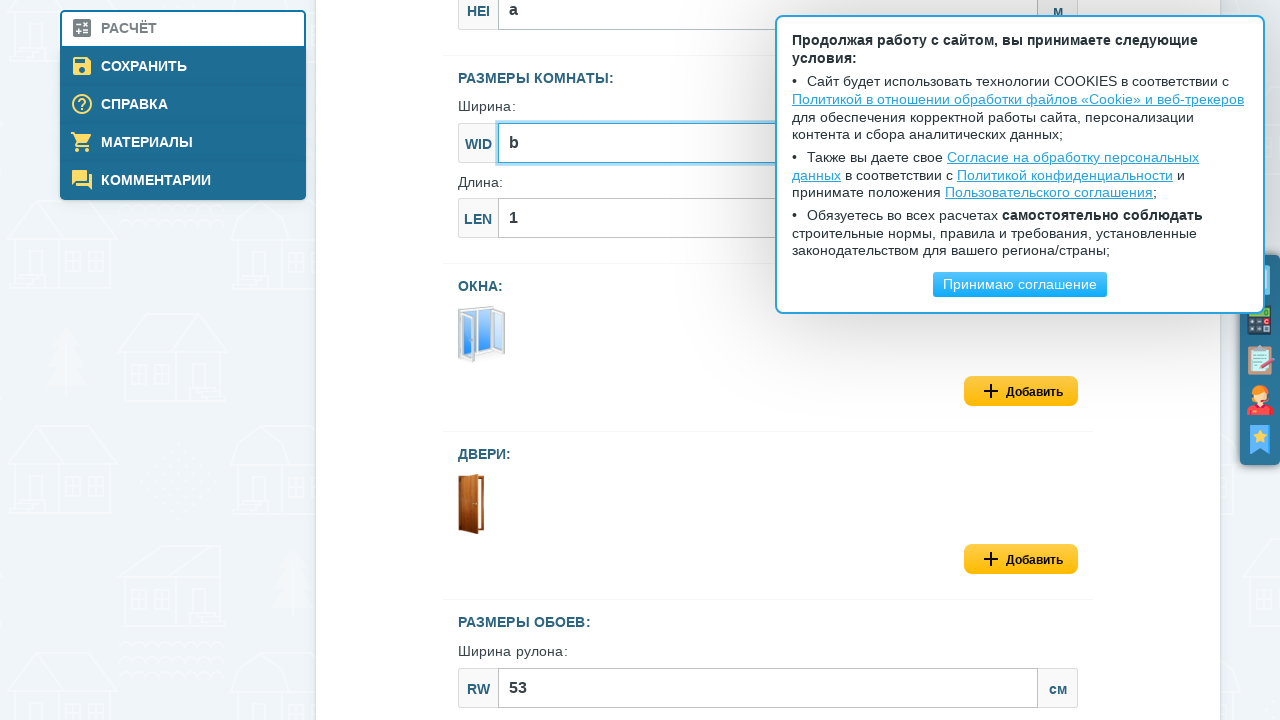

Filled room length field with 'c' to test non-numeric input on #js--roomSizes_length
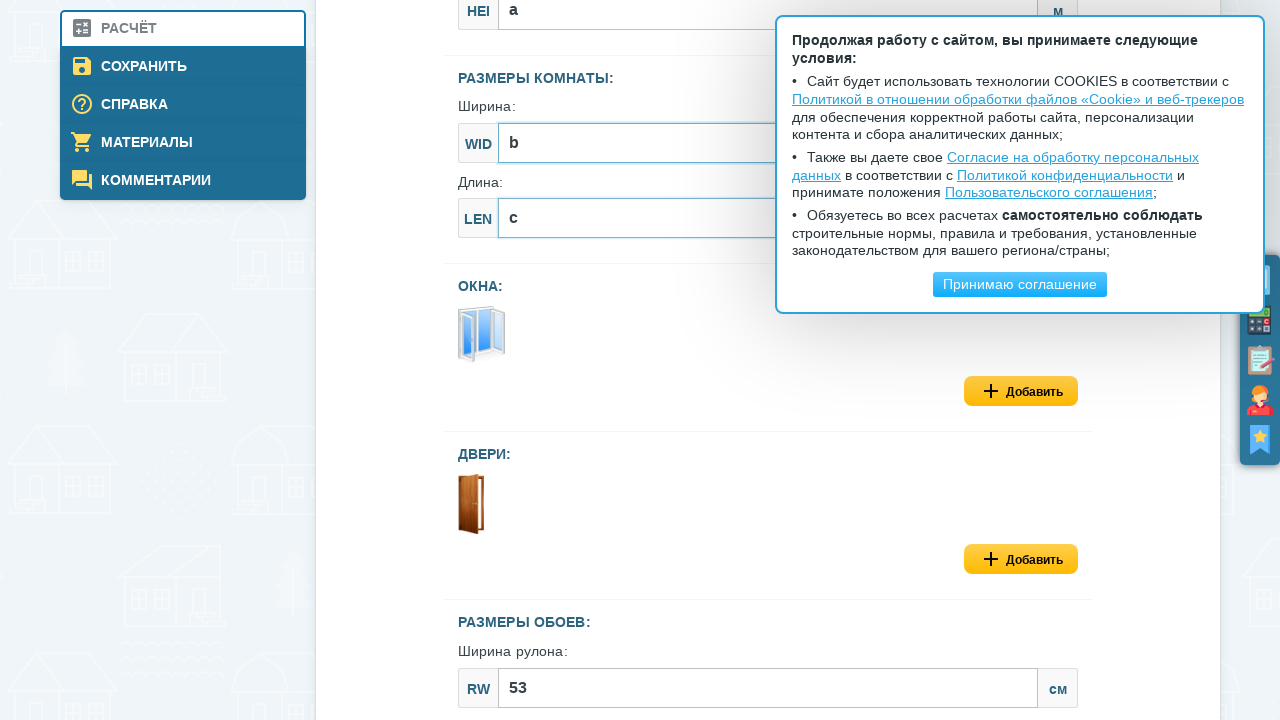

Clicked submit button to test error handling with letter inputs at (768, 361) on .js--calcModelFormSubmit
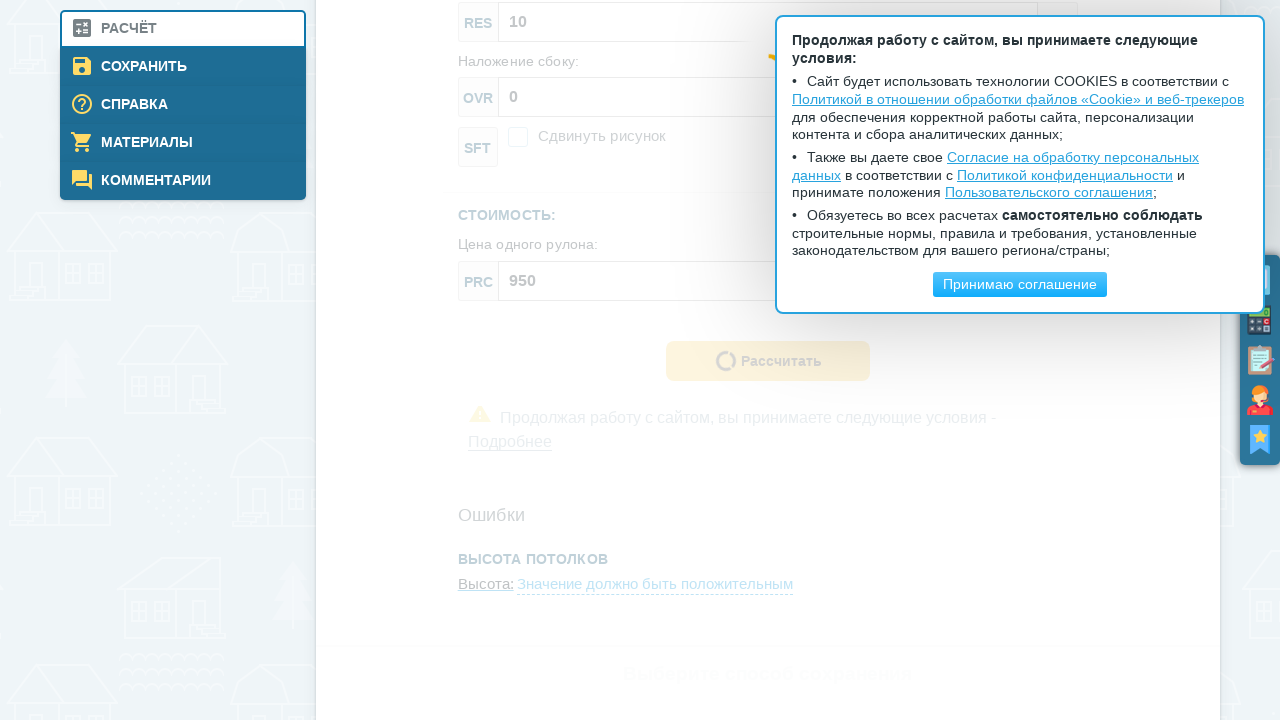

Waited 4 seconds for error response
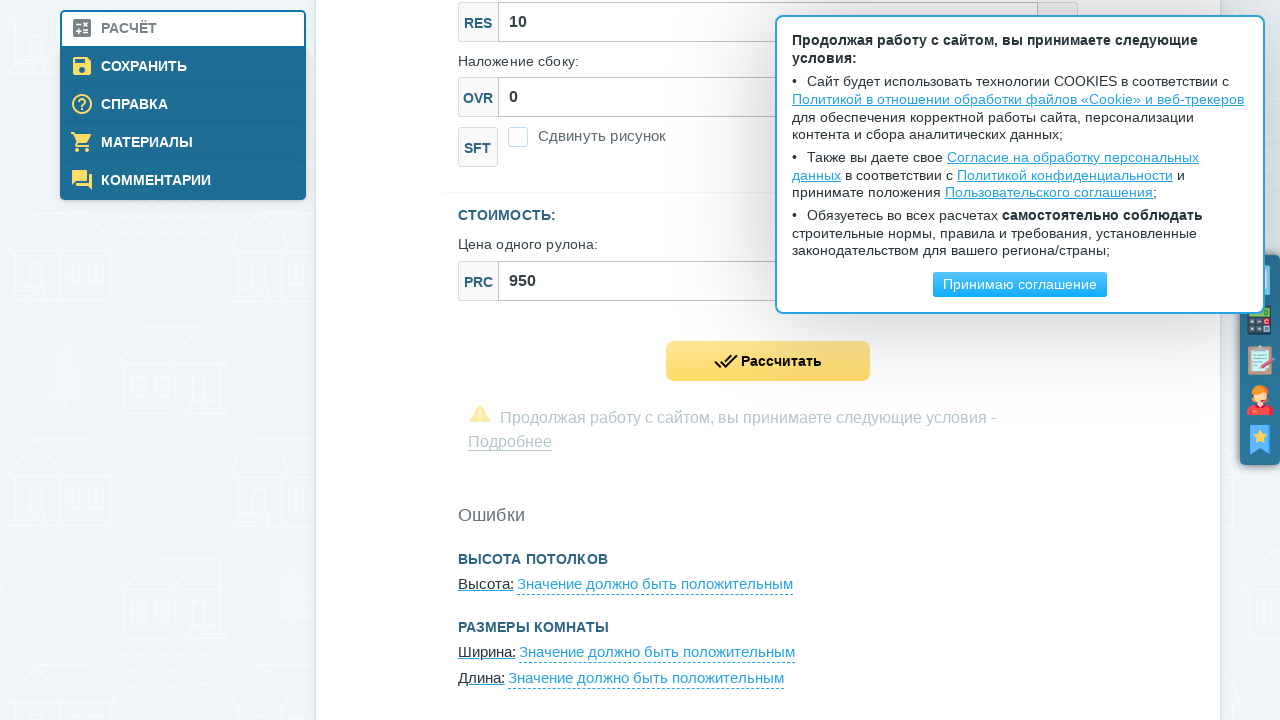

Verified error message 'Ошибки' appears in response to letter inputs
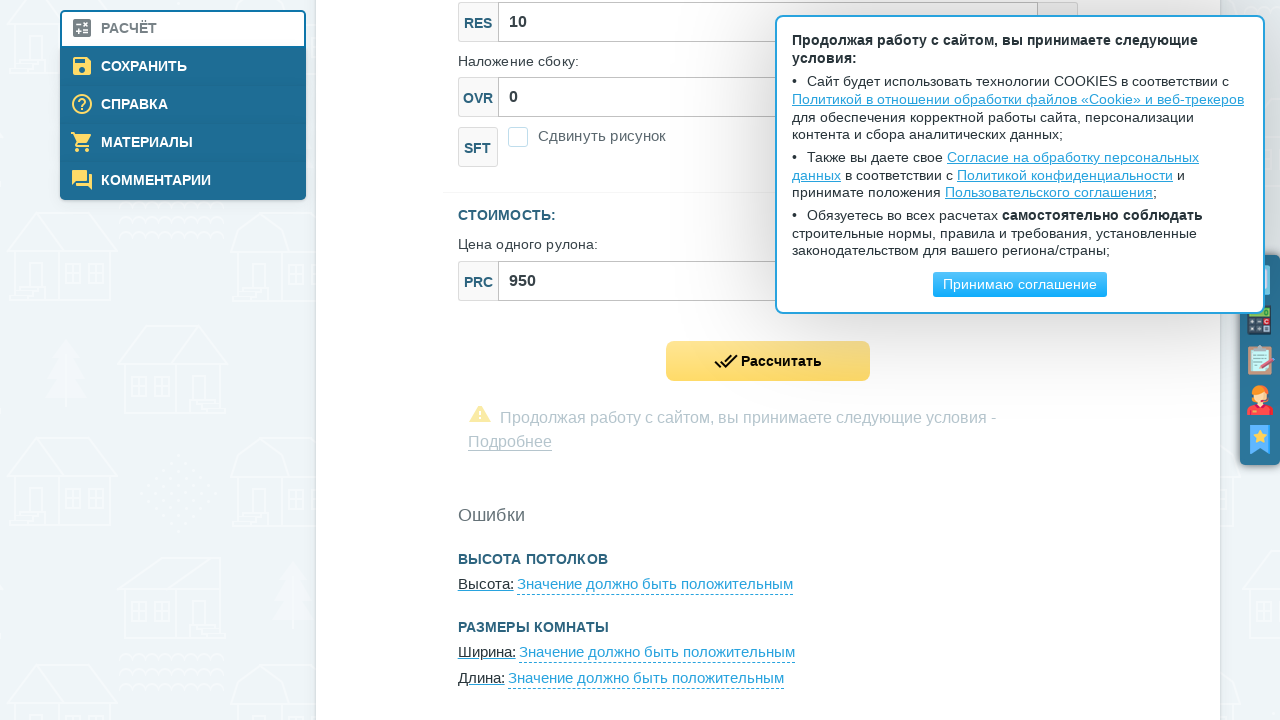

Verified exactly 3 error links are displayed for all three invalid fields
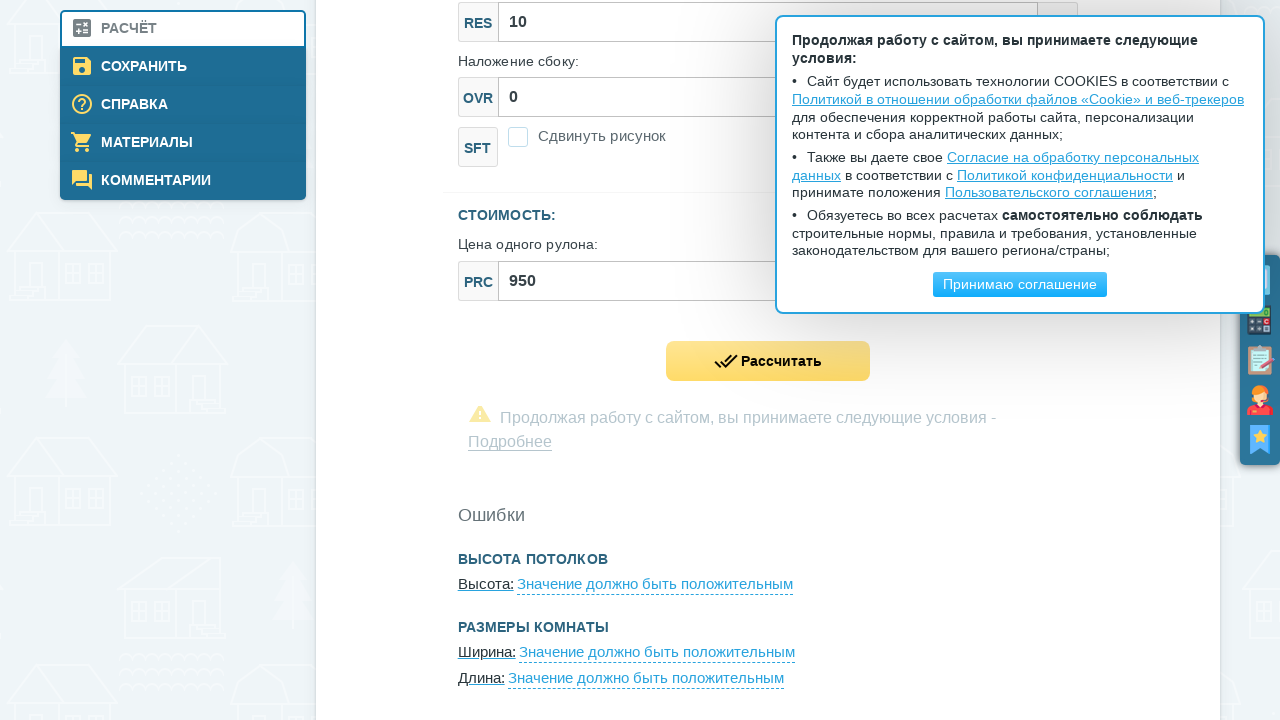

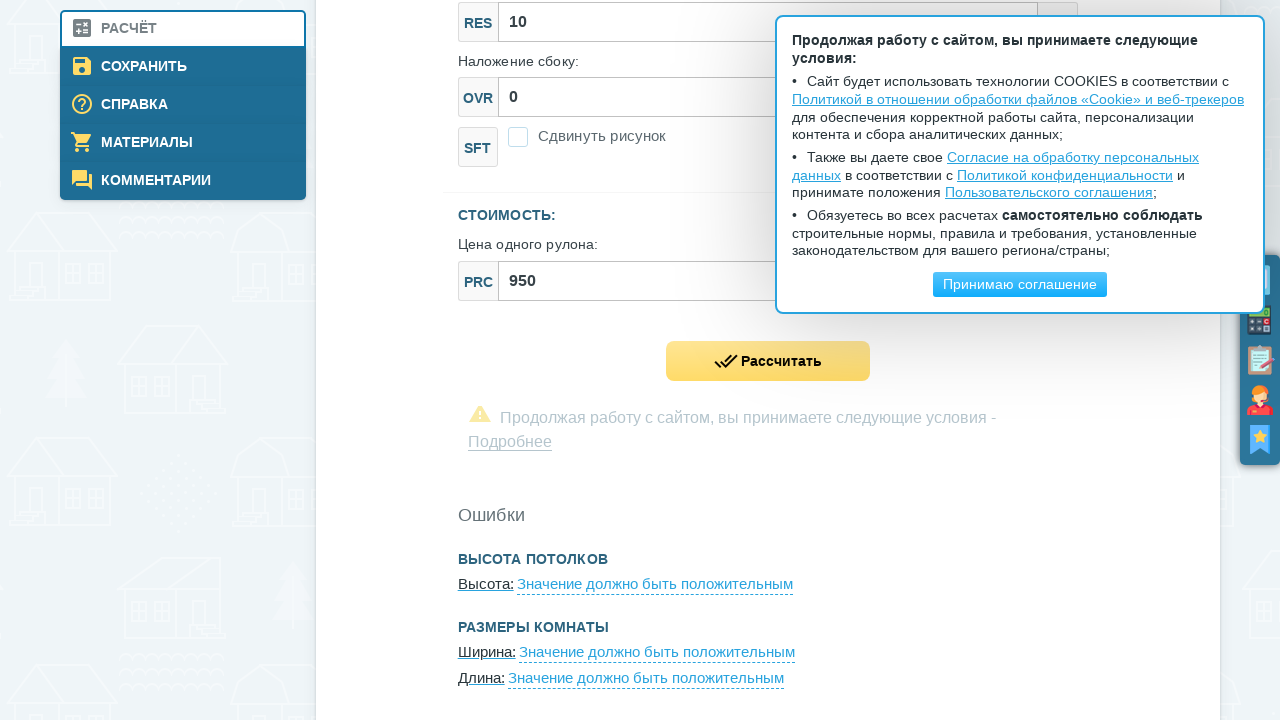